Tests AJAX loading functionality by clicking a button and waiting for dynamically loaded content to become visible

Starting URL: http://uitestingplayground.com/ajax

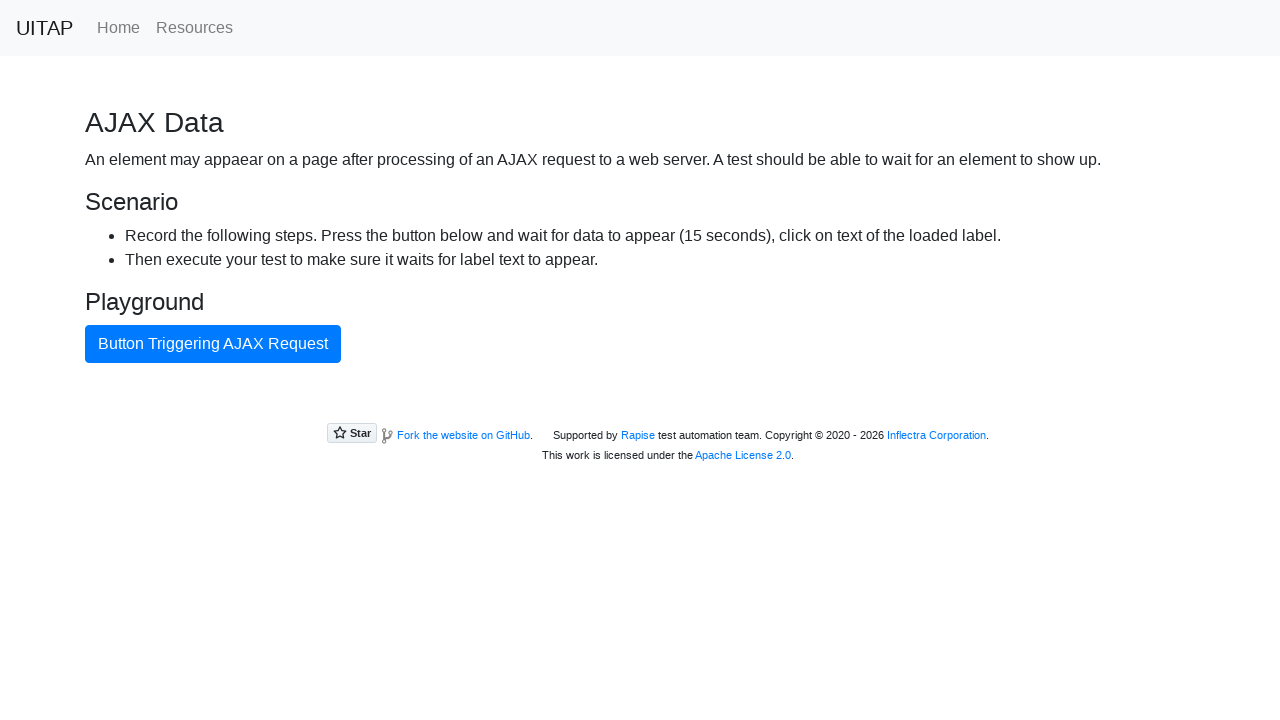

Clicked AJAX button to trigger data loading at (213, 344) on button#ajaxButton
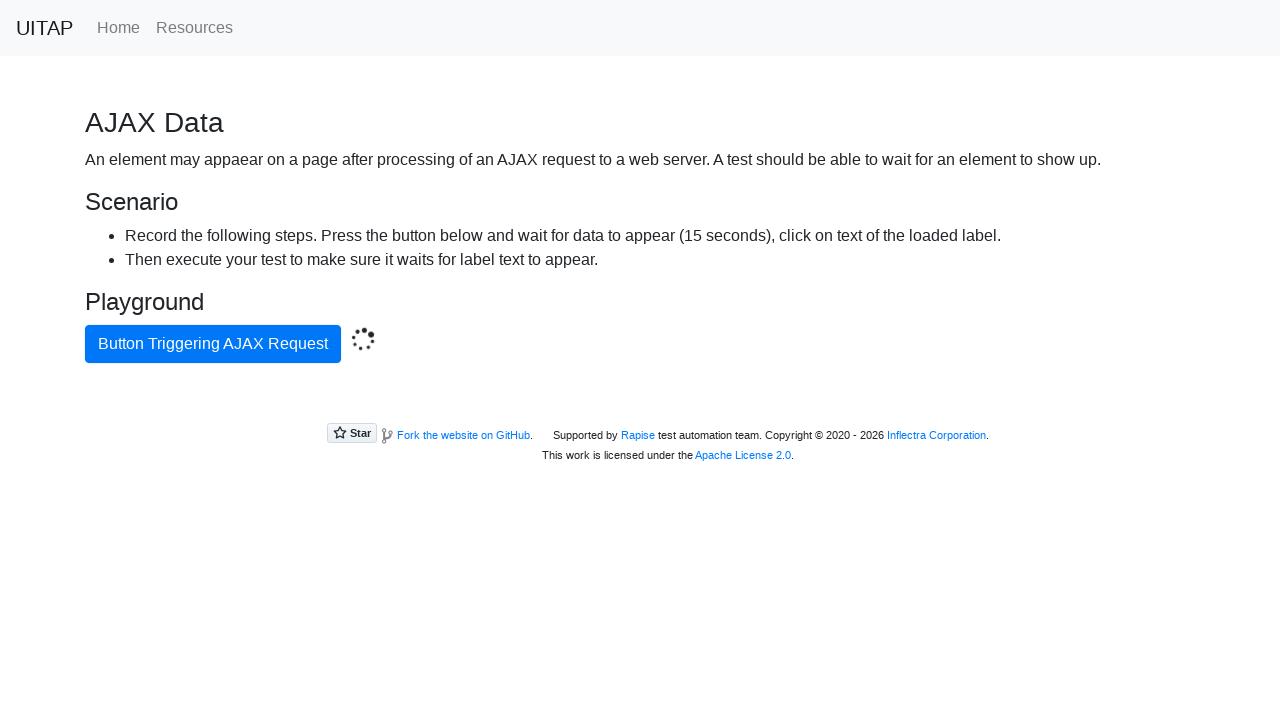

Waited for success message to appear after AJAX completion
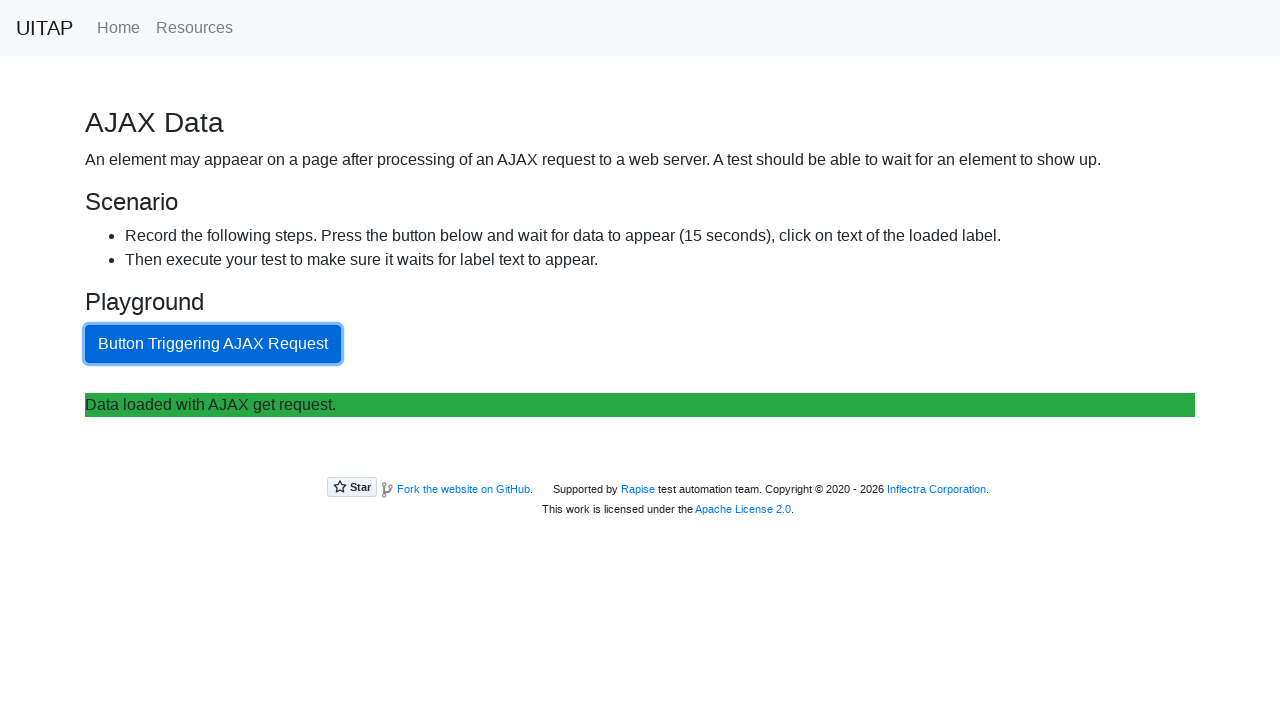

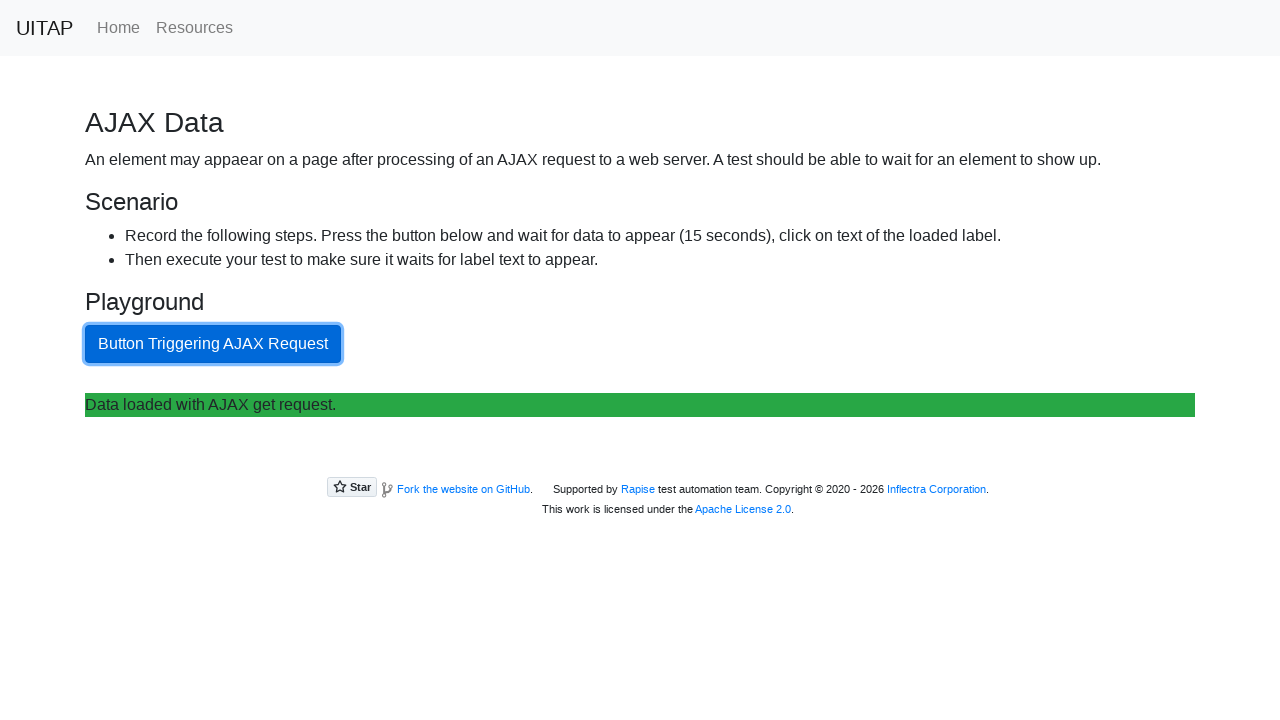